Tests navigation to the About page by clicking the About link and verifying the page title contains expected text

Starting URL: https://dev.to/

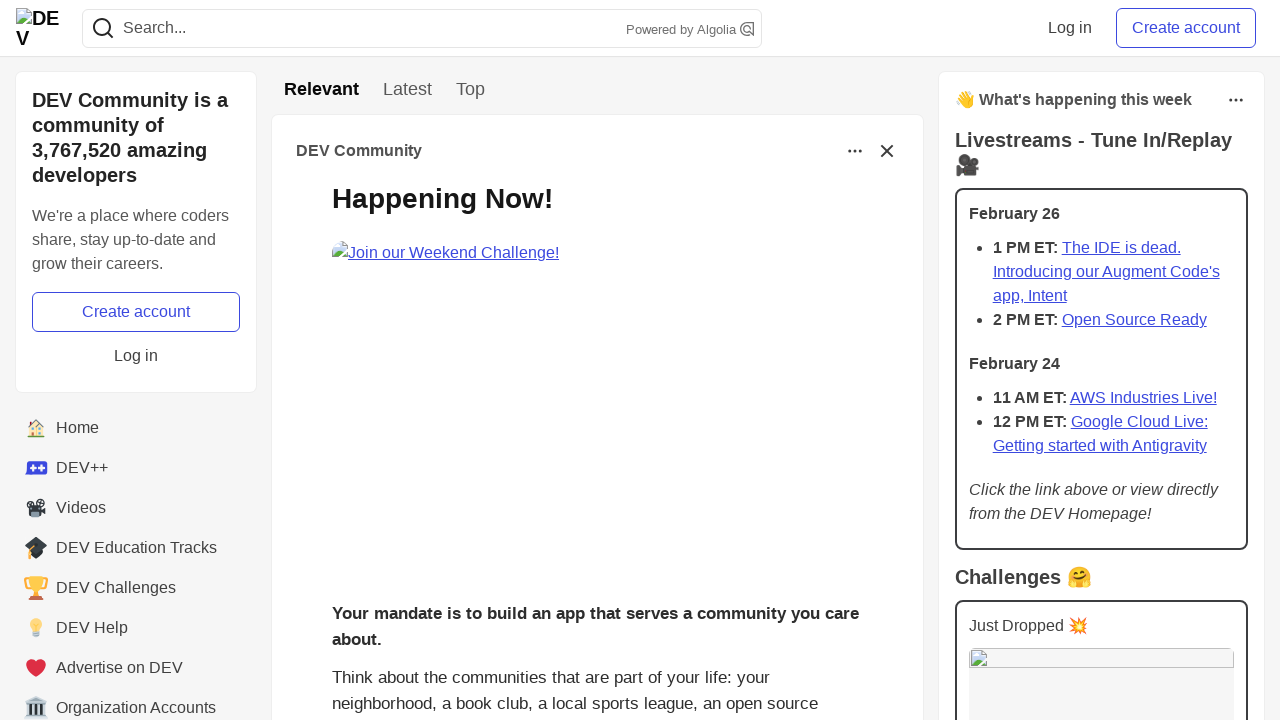

Clicked the About link in the navigation at (136, 388) on a[href='/about']
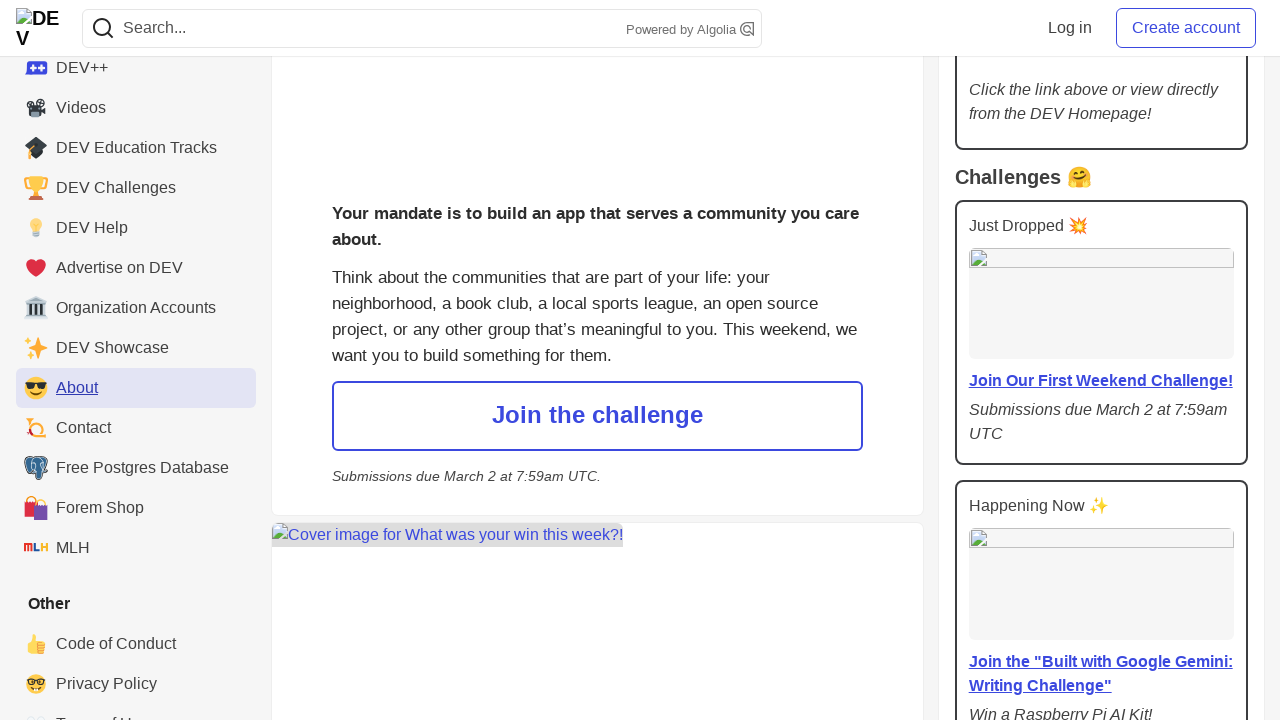

Waited for h1 element to load on About page
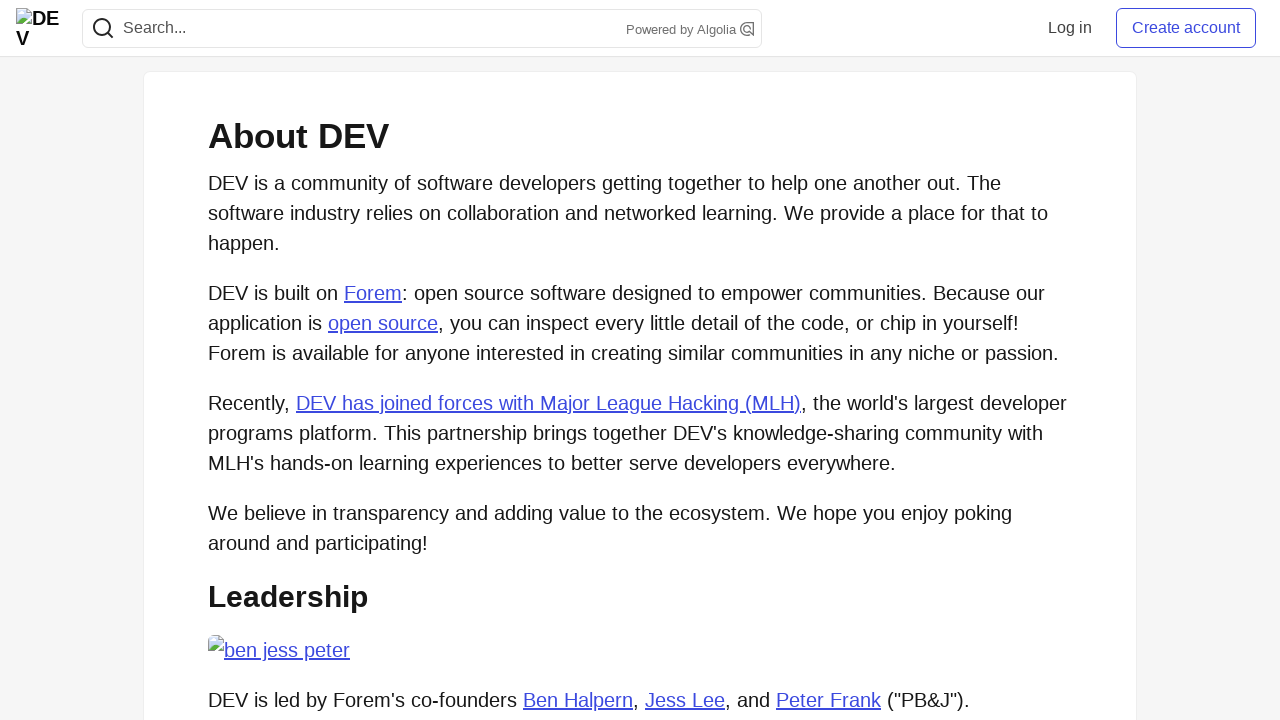

Retrieved main title text from h1 element
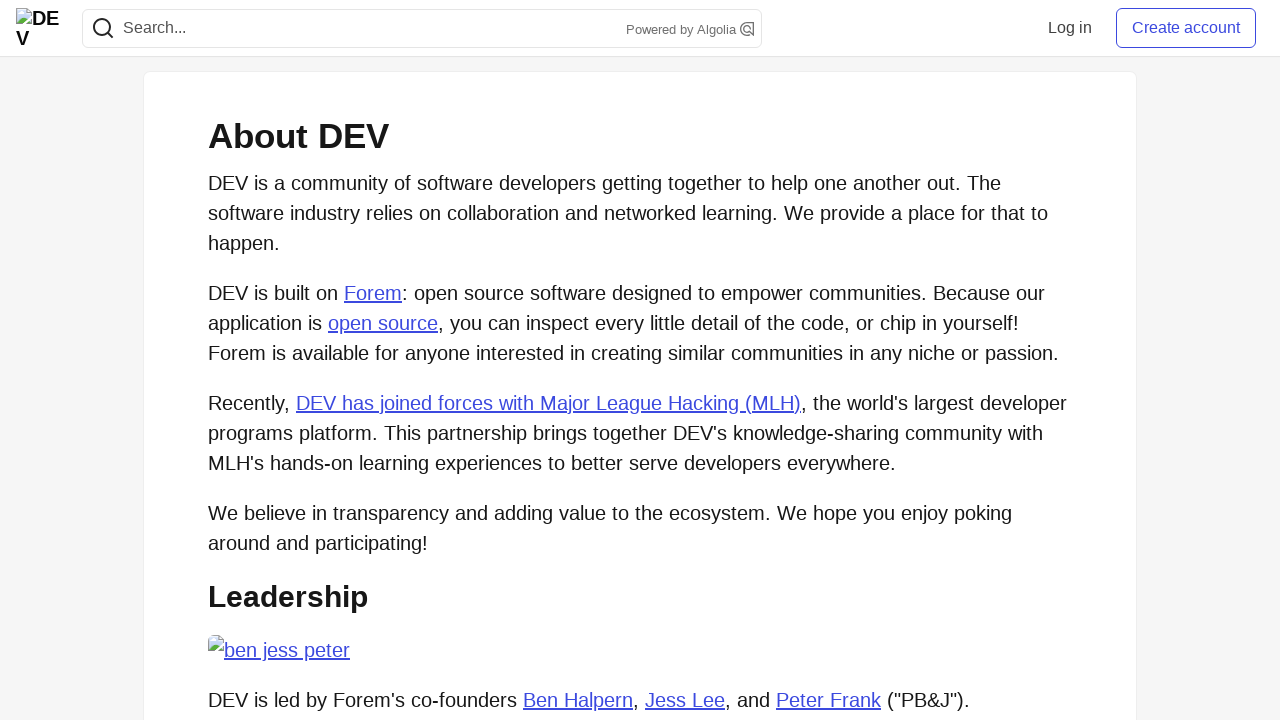

Verified page title contains expected 'About' text
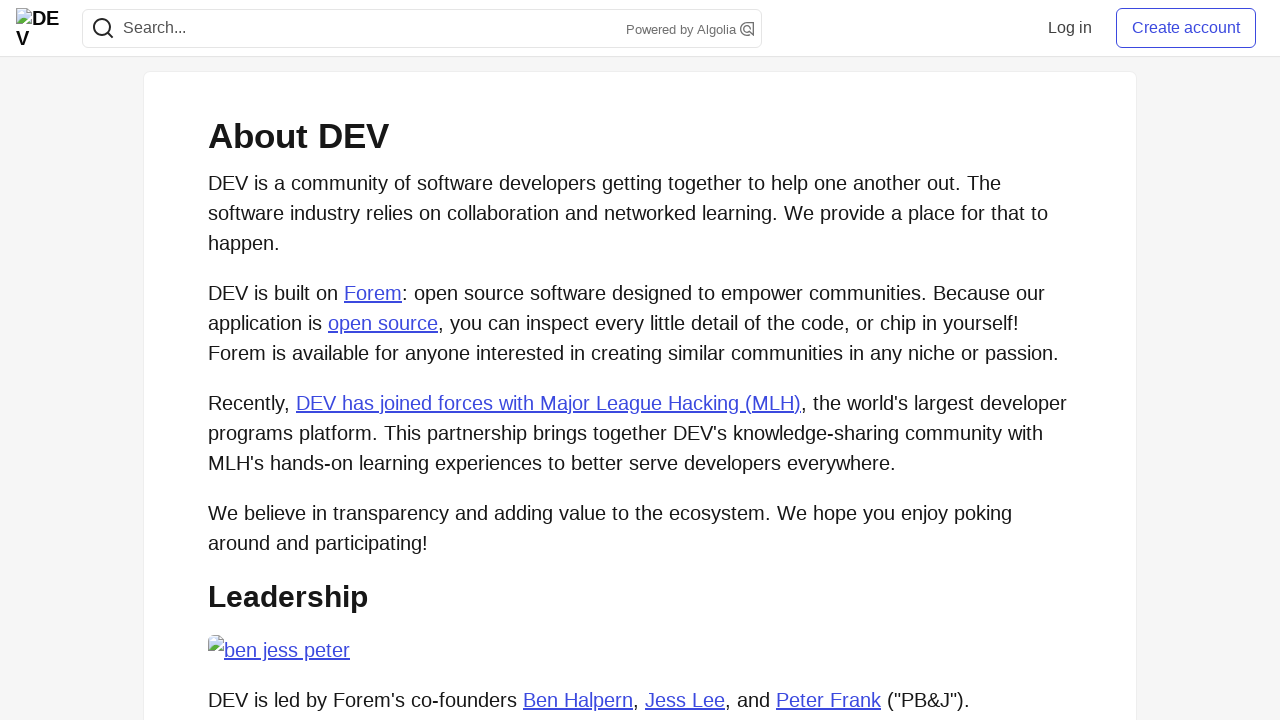

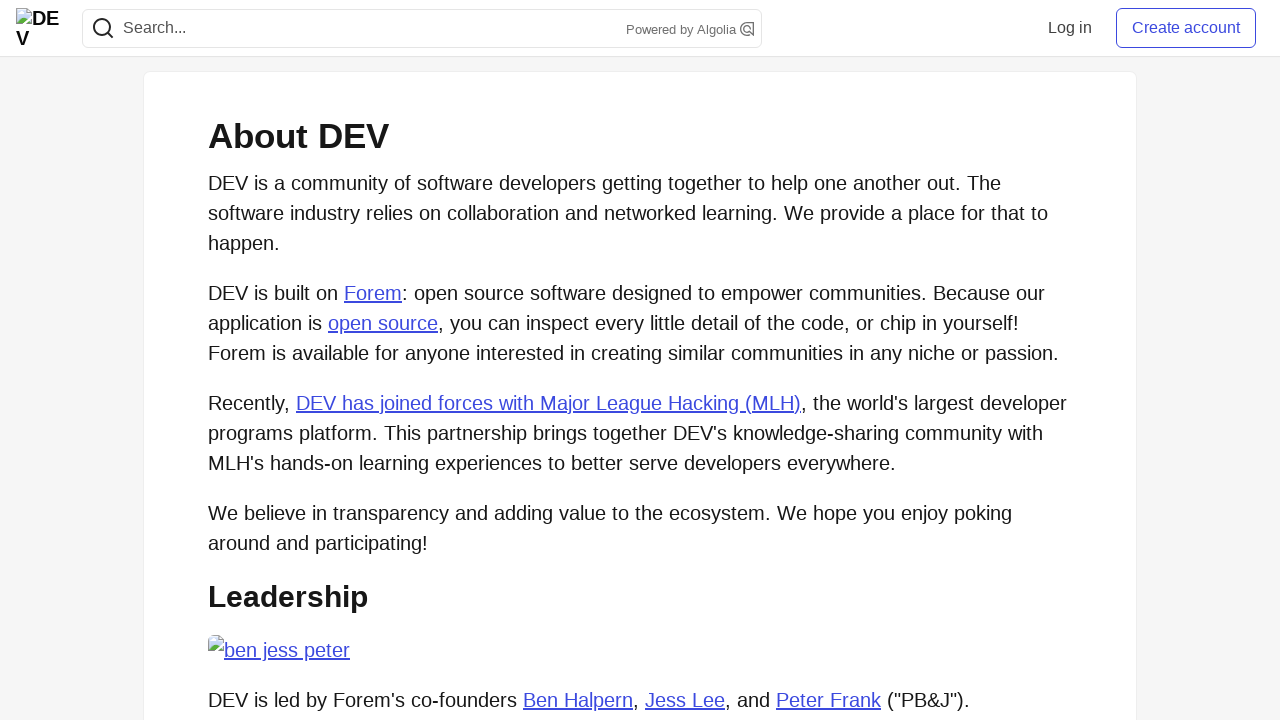